Navigates to Twitch channel search results page with a search term and waits for channel profile results to load

Starting URL: https://www.twitch.tv/search?term=gaming&type=channels

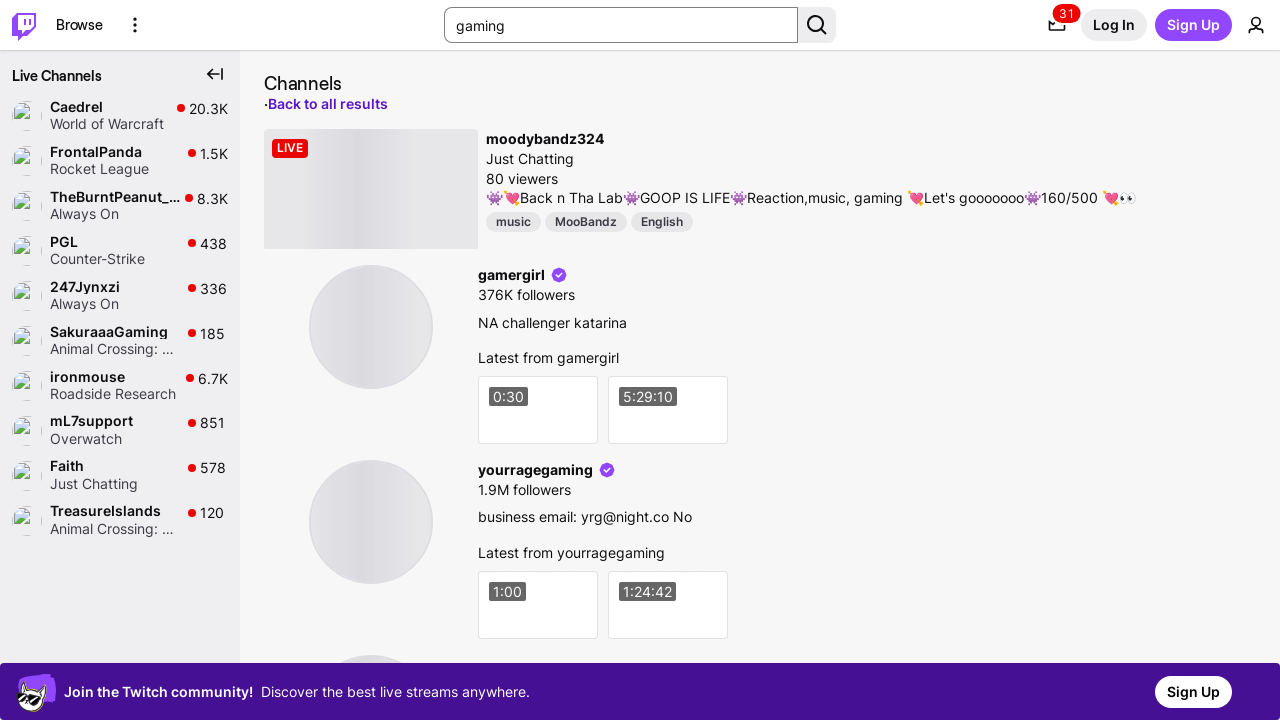

Waited for channel profile links to load on Twitch search results page
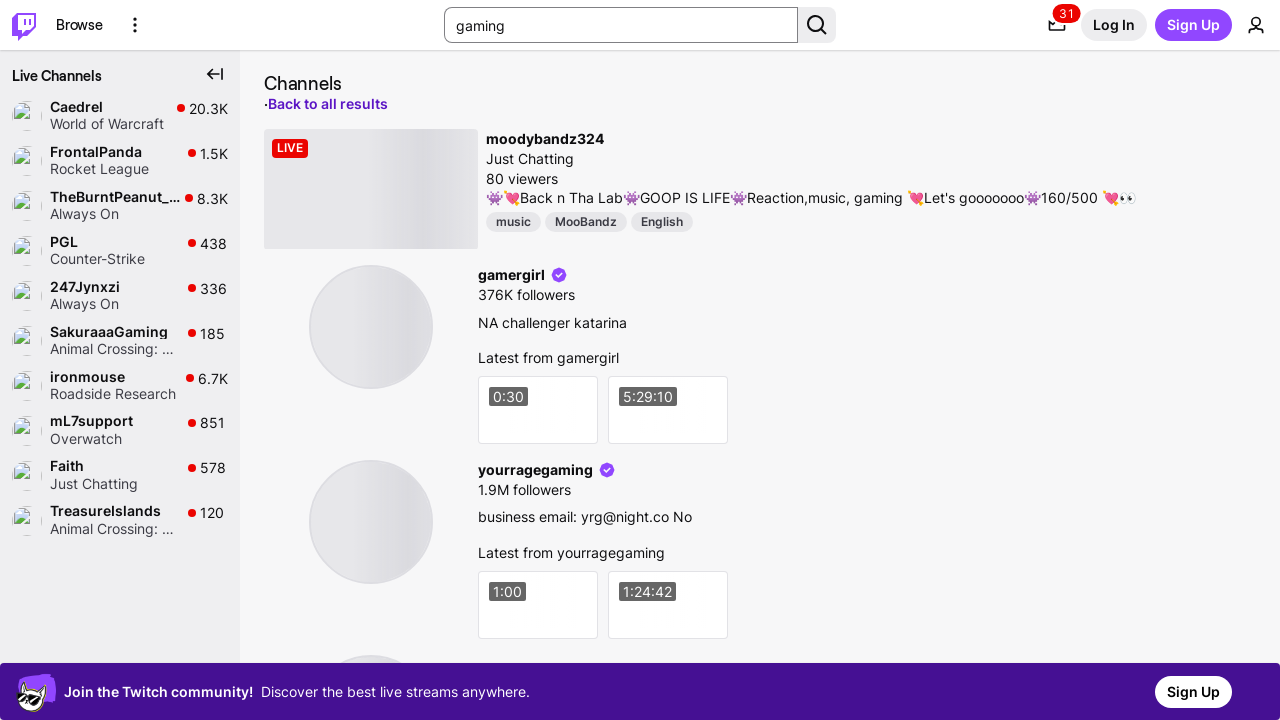

Waited for channel profile images to appear in search results
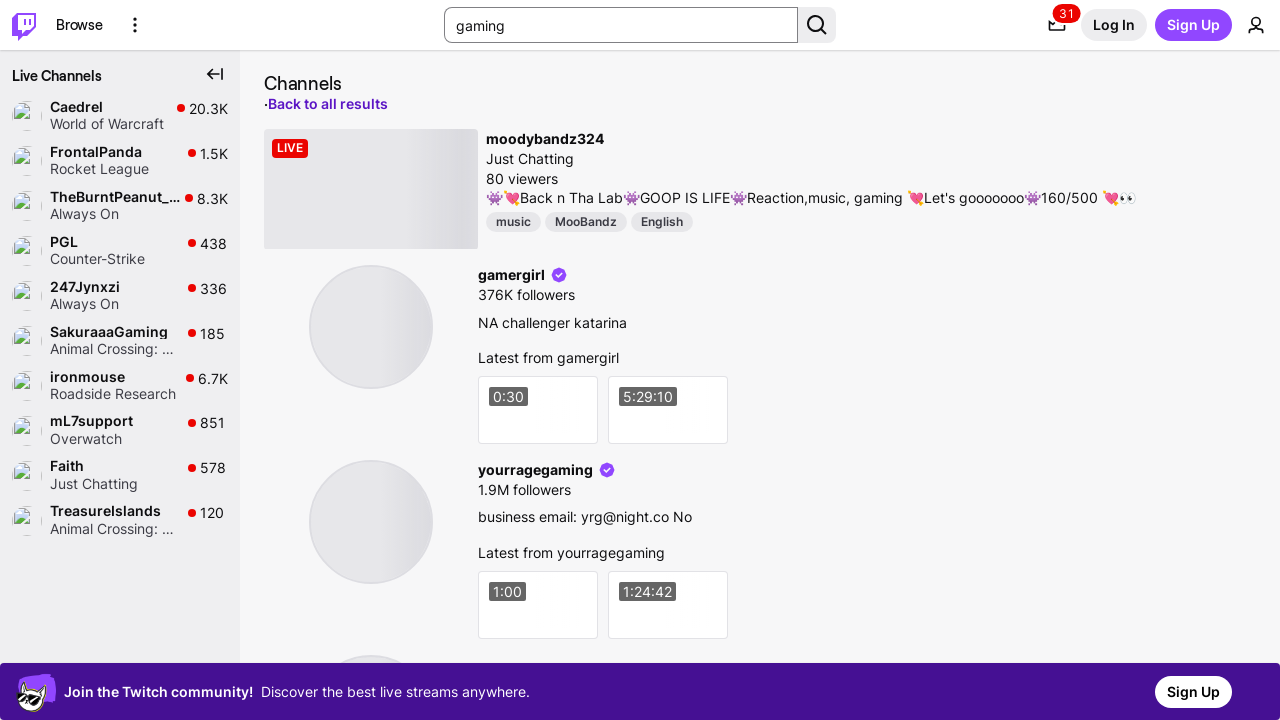

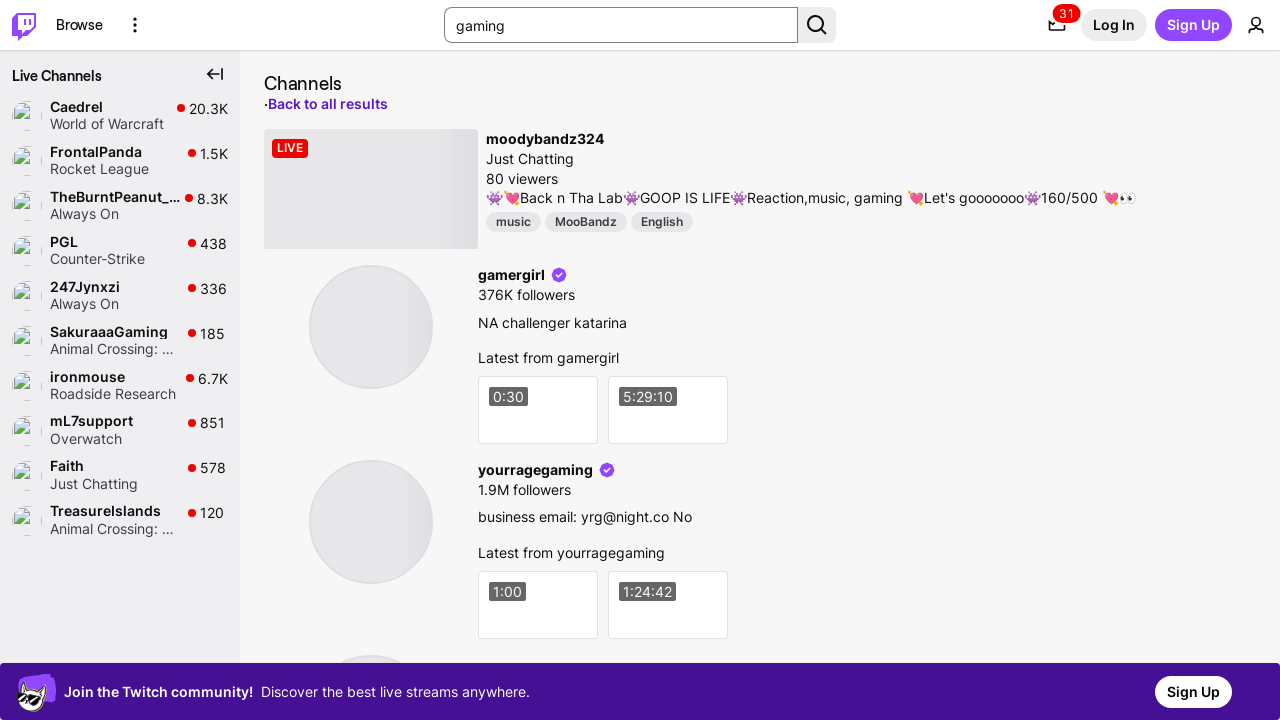